Tests page navigation by visiting Microsoft, SourceForge, and GitHub websites sequentially to verify basic page load functionality

Starting URL: http://www.microsoft.com

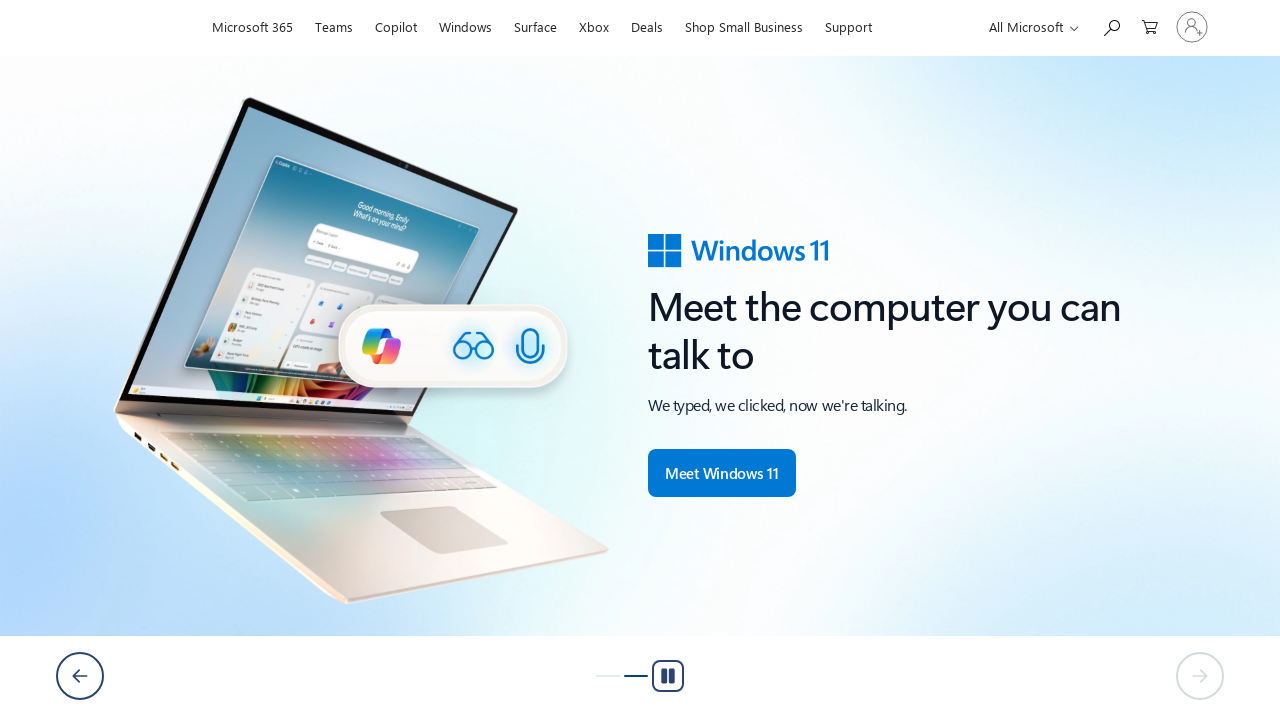

Navigated to SourceForge website
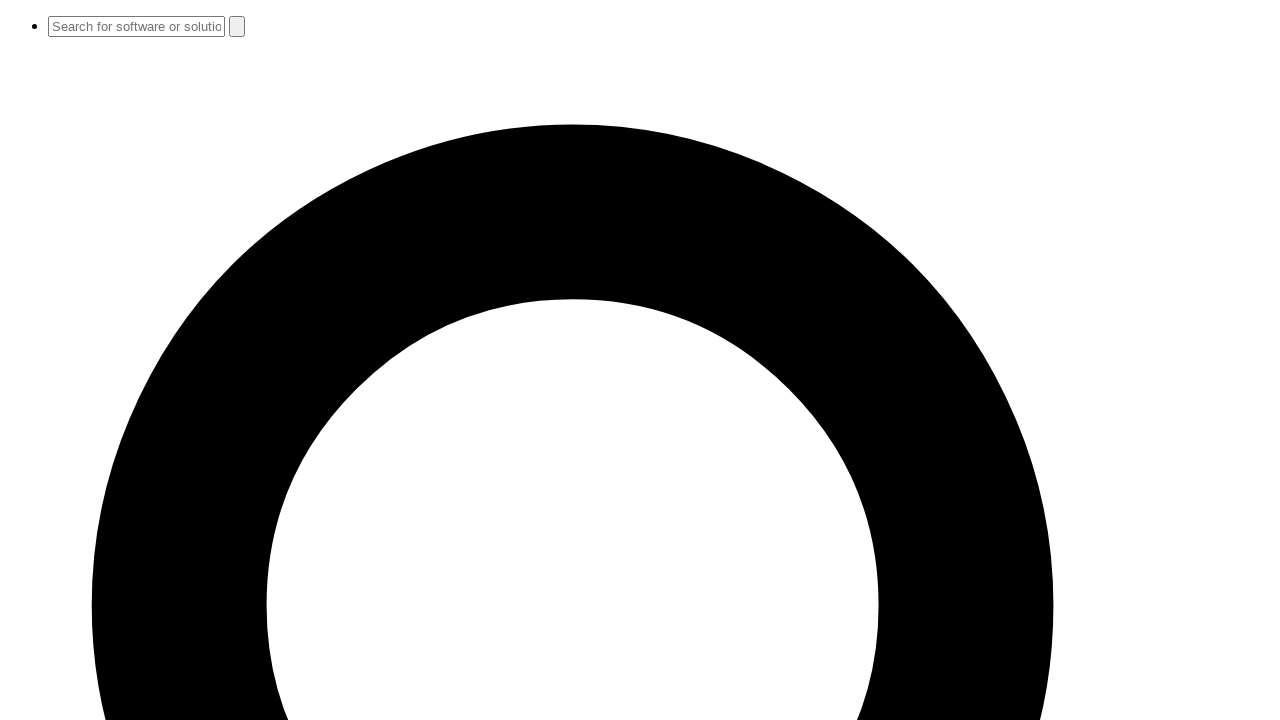

Navigated to GitHub website
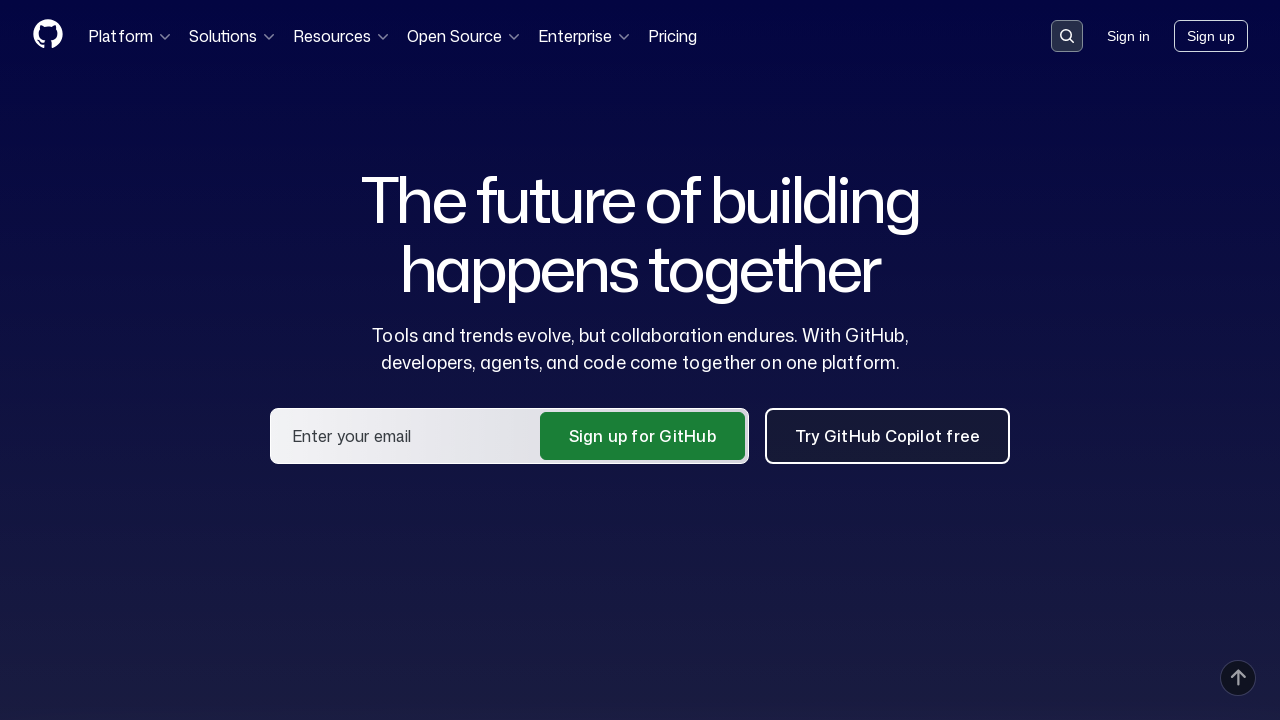

GitHub page DOM content loaded
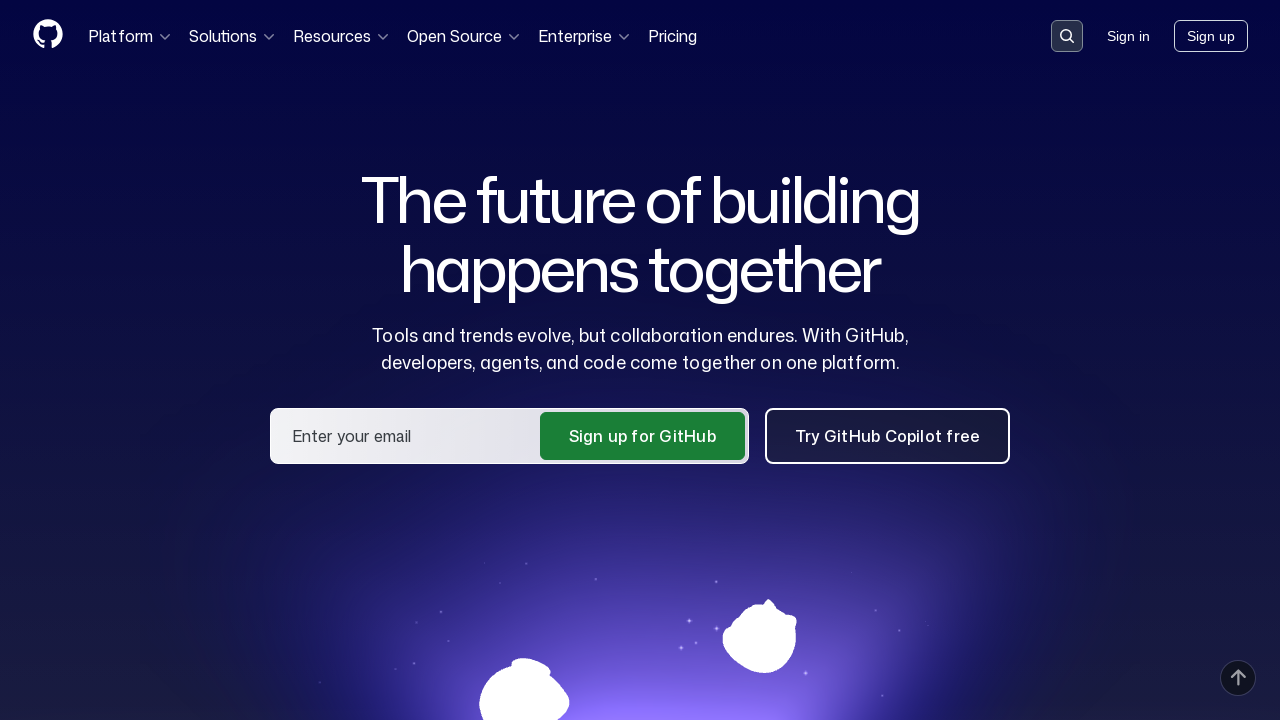

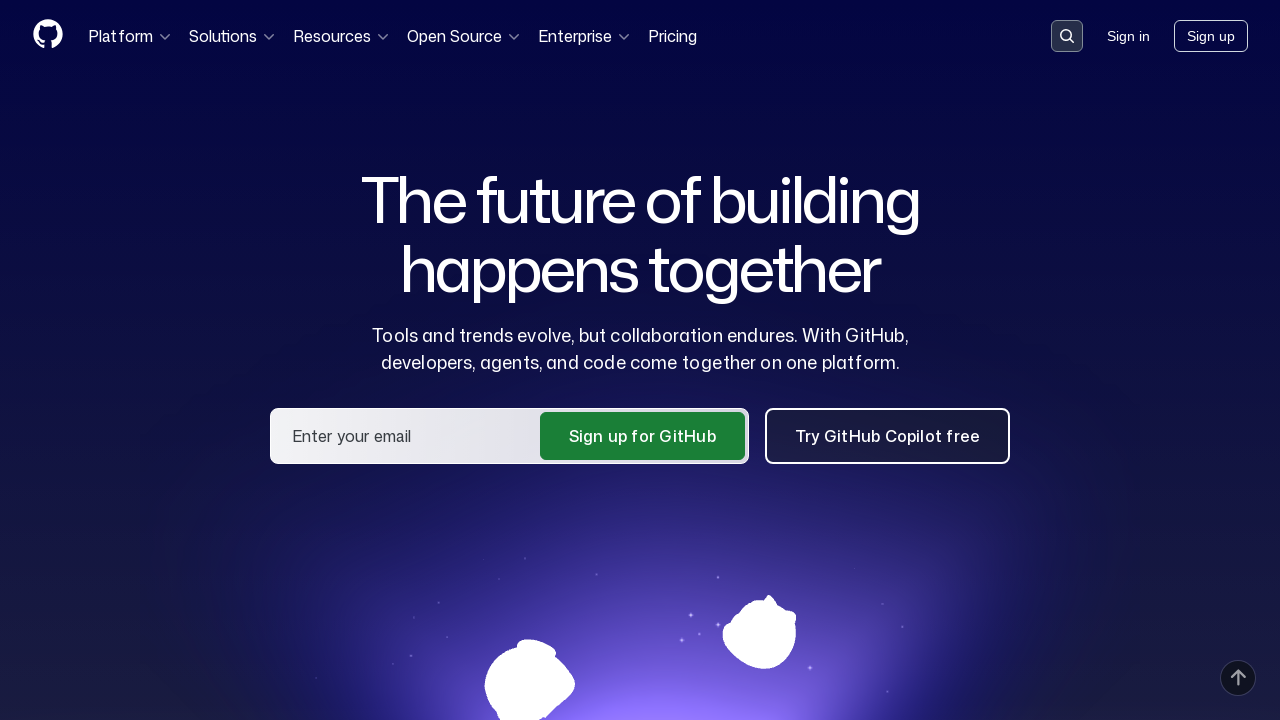